Tests dropdown functionality on letcode.in by selecting "Mango" from a fruits dropdown by iterating through options, then clicking on a superheros dropdown.

Starting URL: https://letcode.in/dropdowns

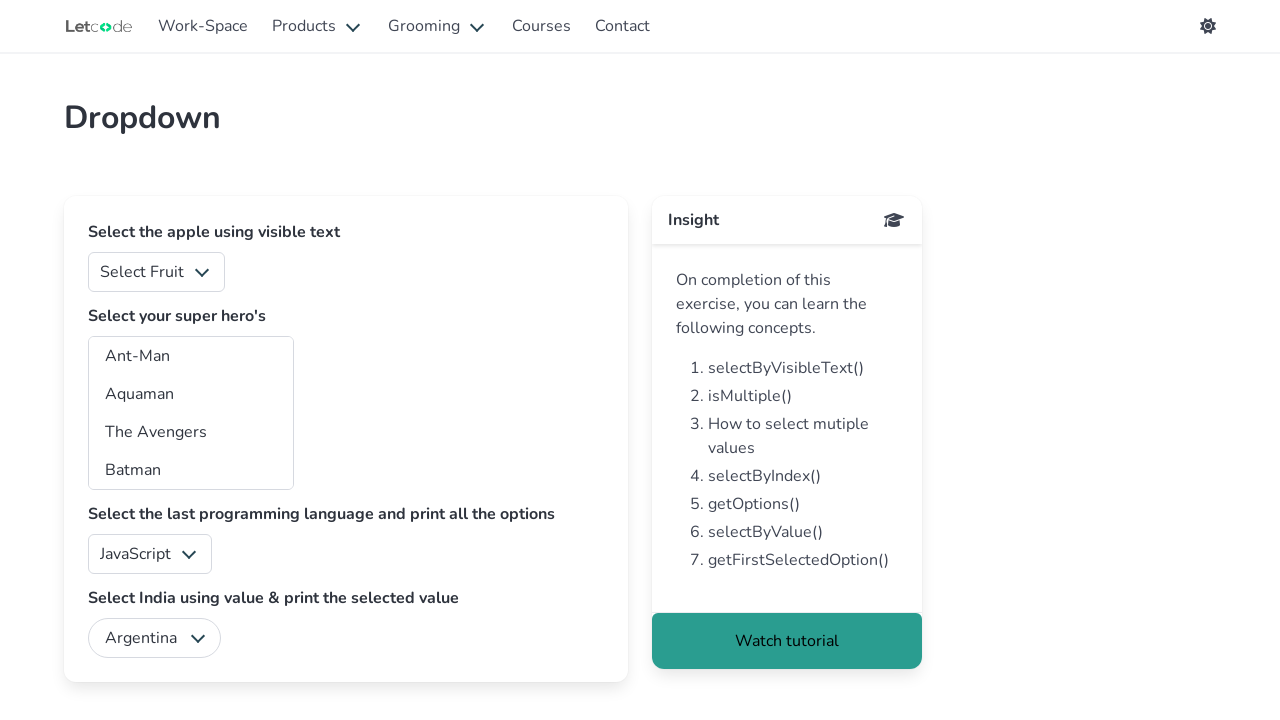

Waited for fruits dropdown to be visible
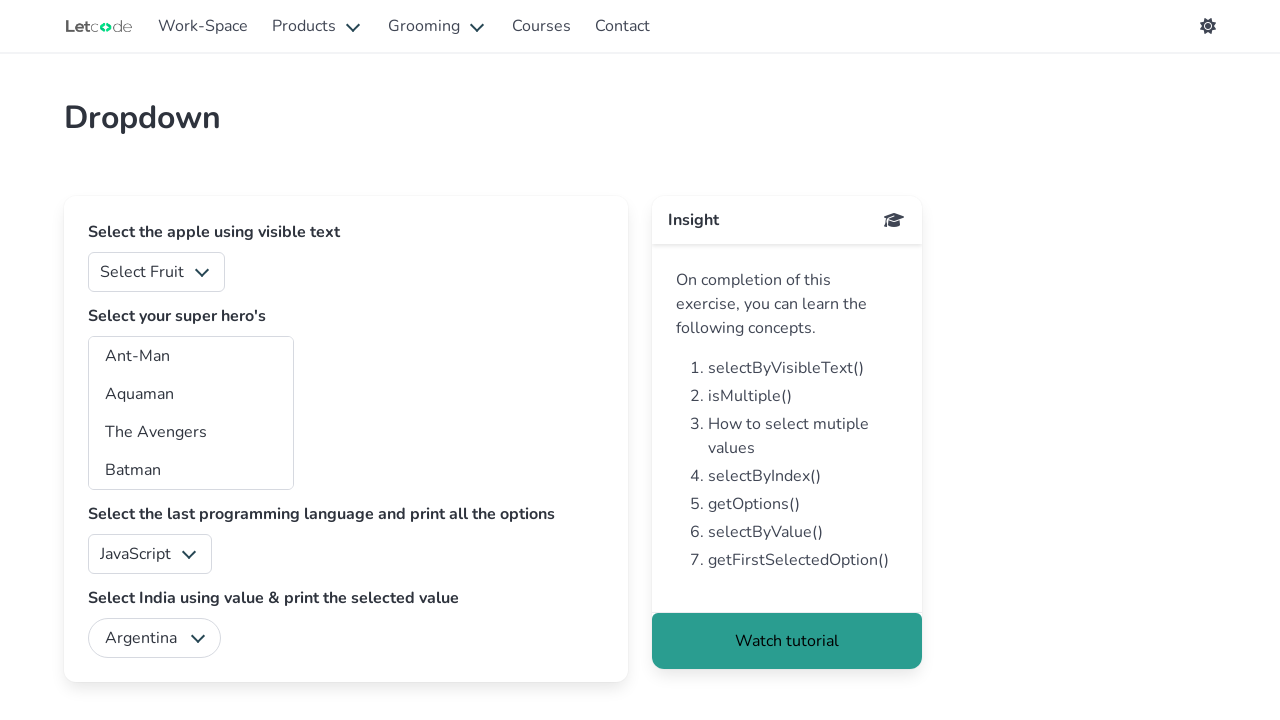

Located all options in fruits dropdown
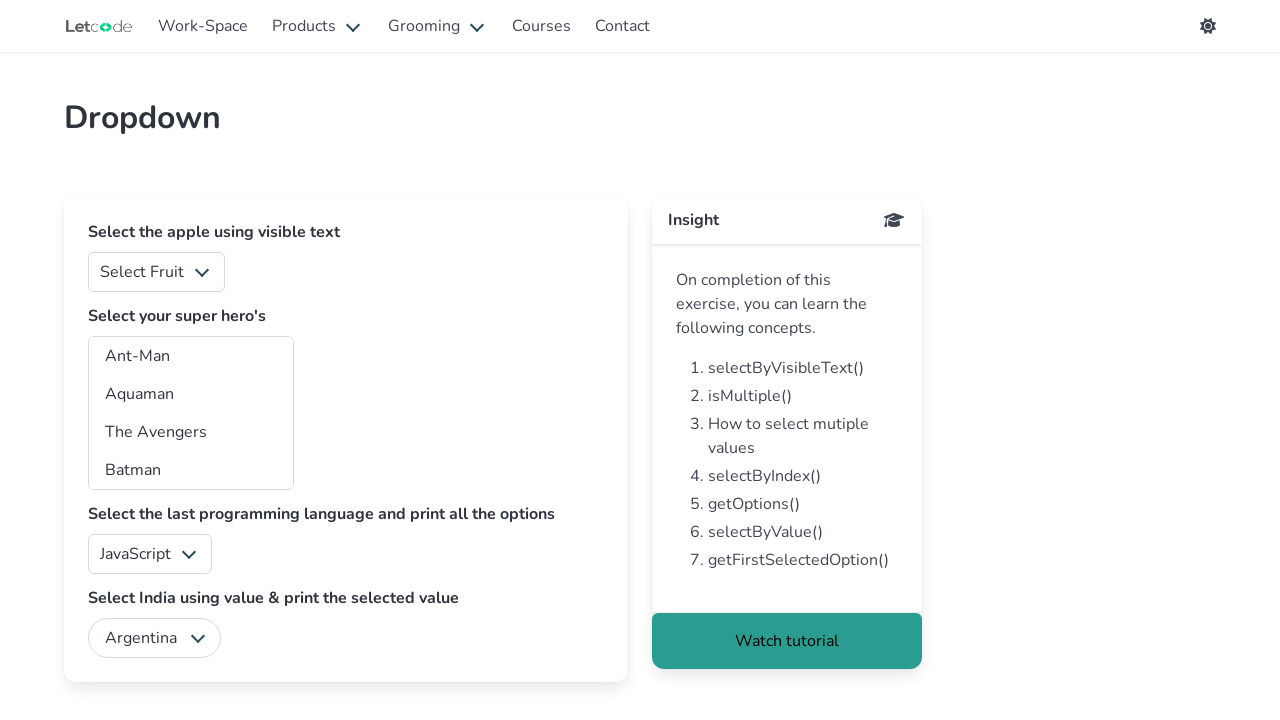

Counted 6 options in fruits dropdown
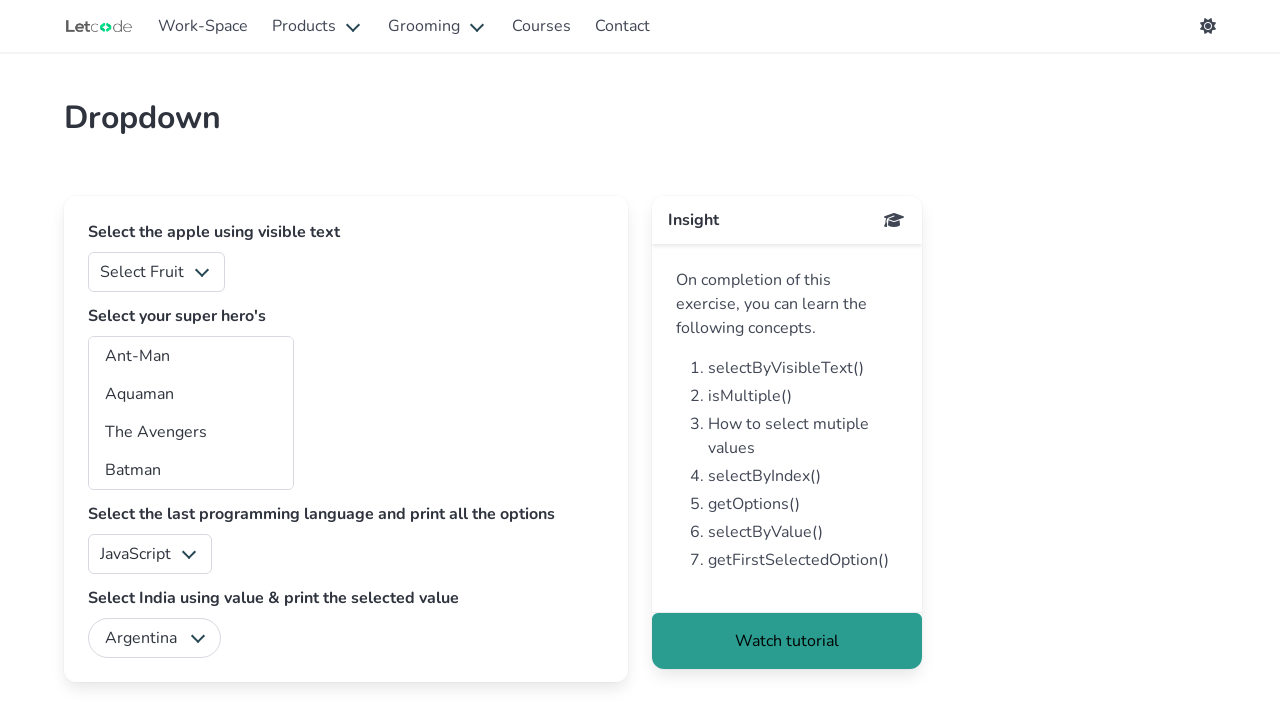

Retrieved text content 'Select Fruit' from dropdown option 0
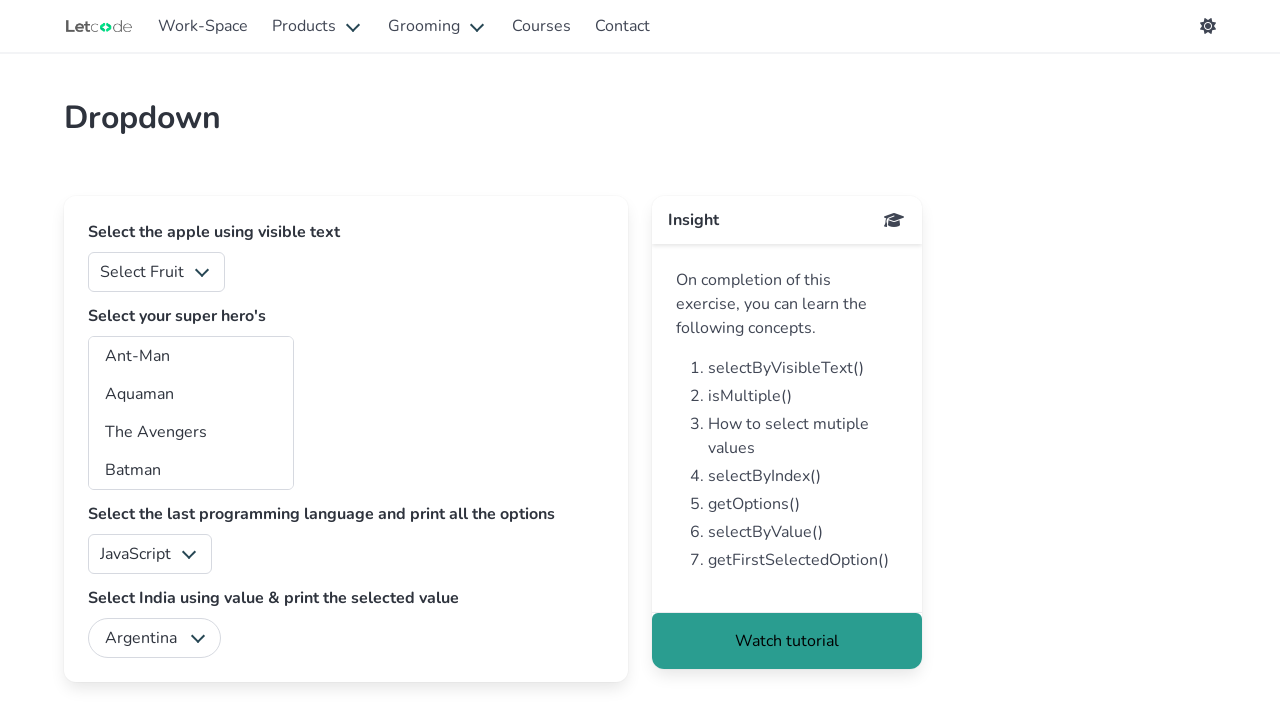

Retrieved text content 'Apple' from dropdown option 1
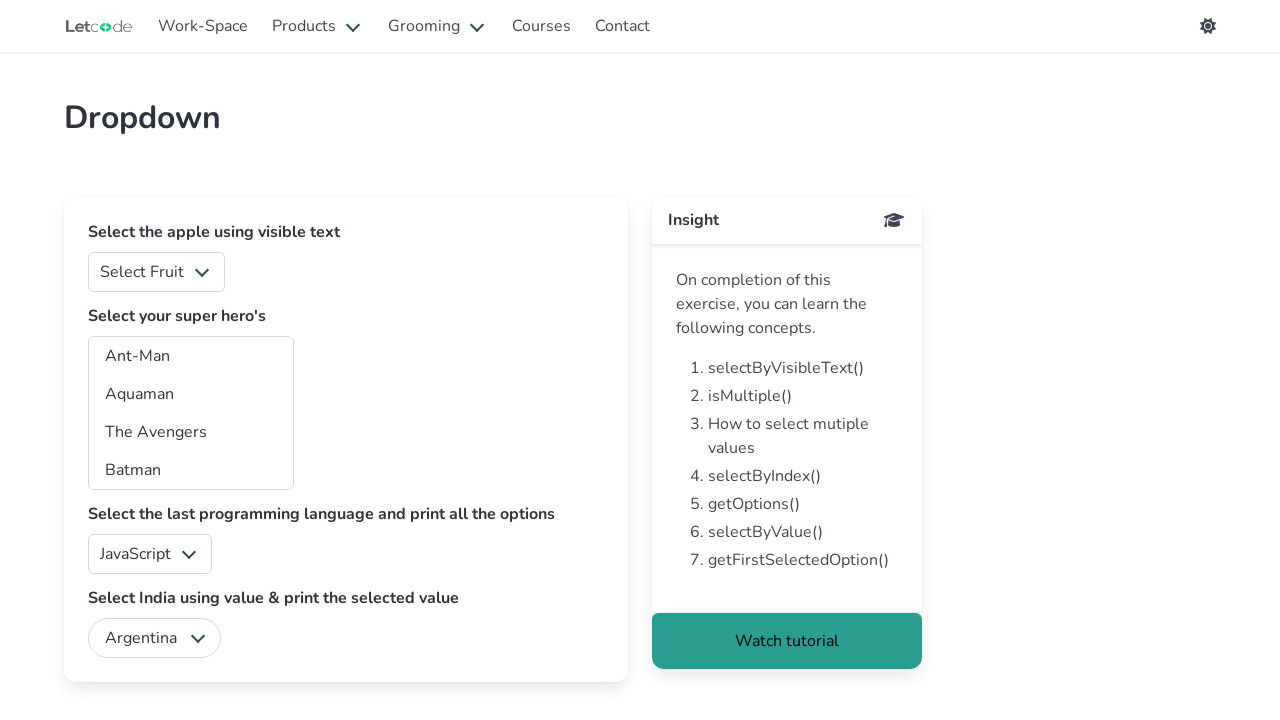

Retrieved text content 'Mango' from dropdown option 2
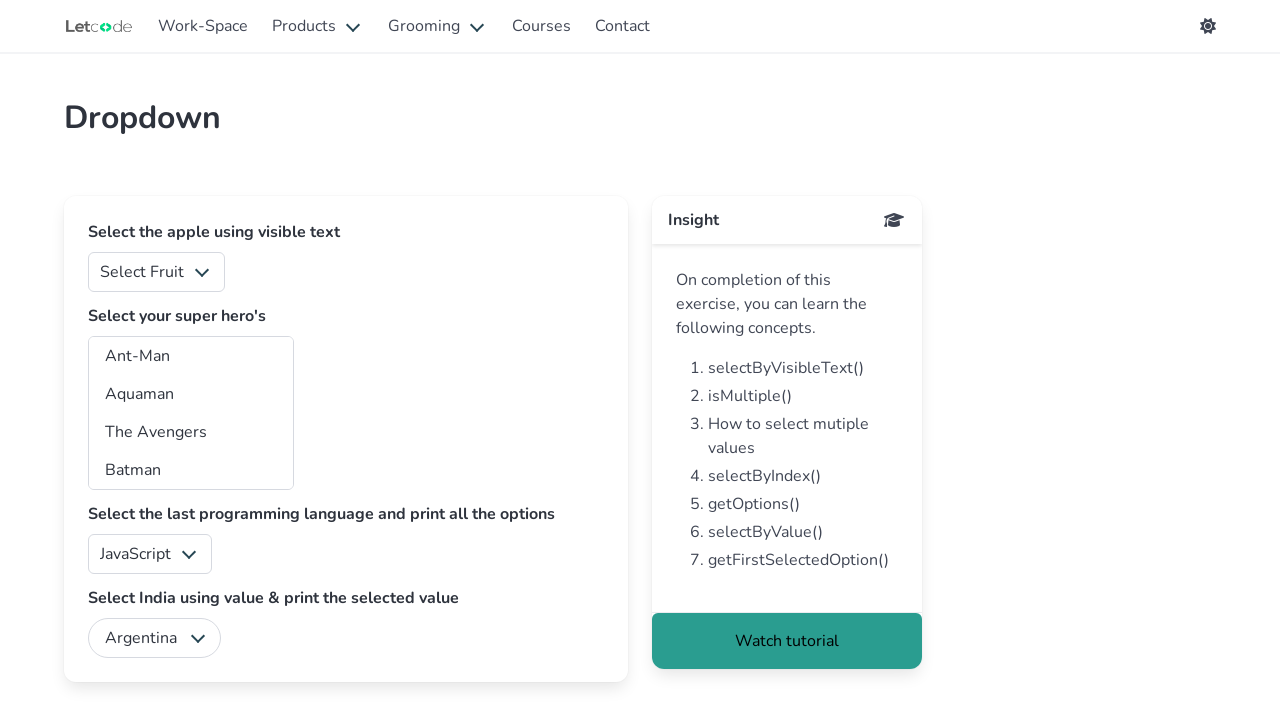

Selected 'Mango' from fruits dropdown on select#fruits
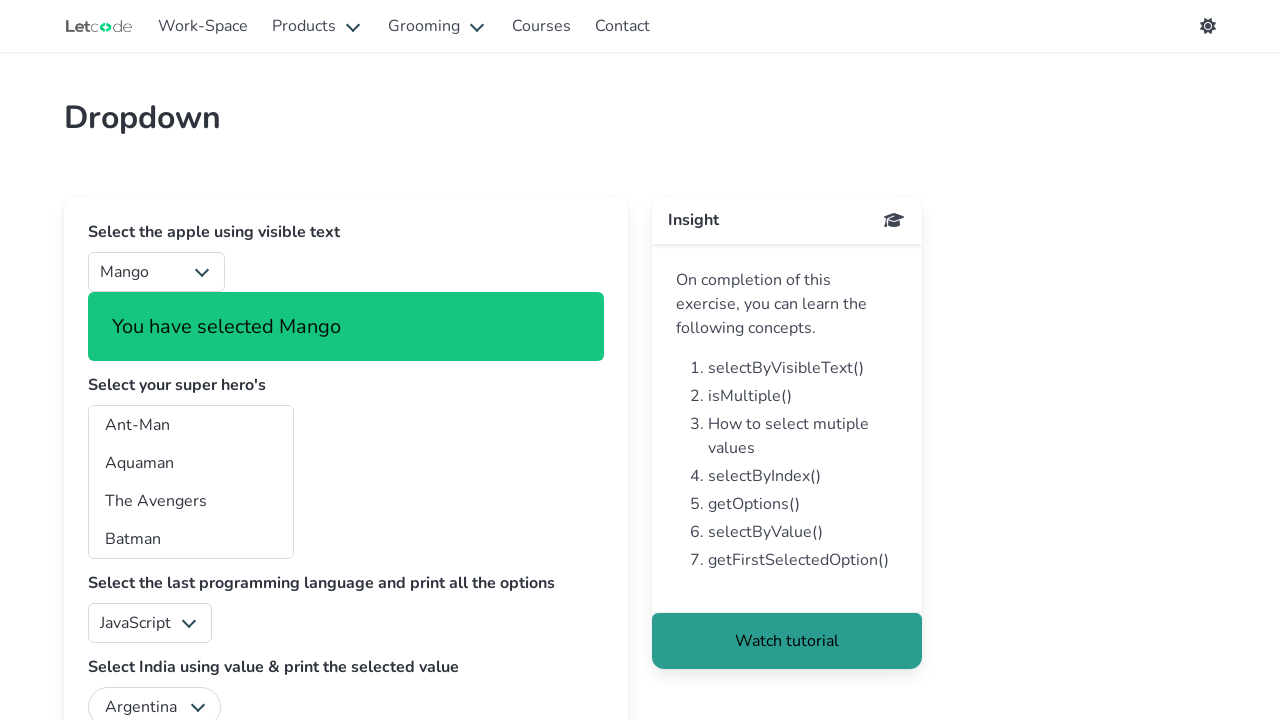

Confirmed dropdown selection with print statement
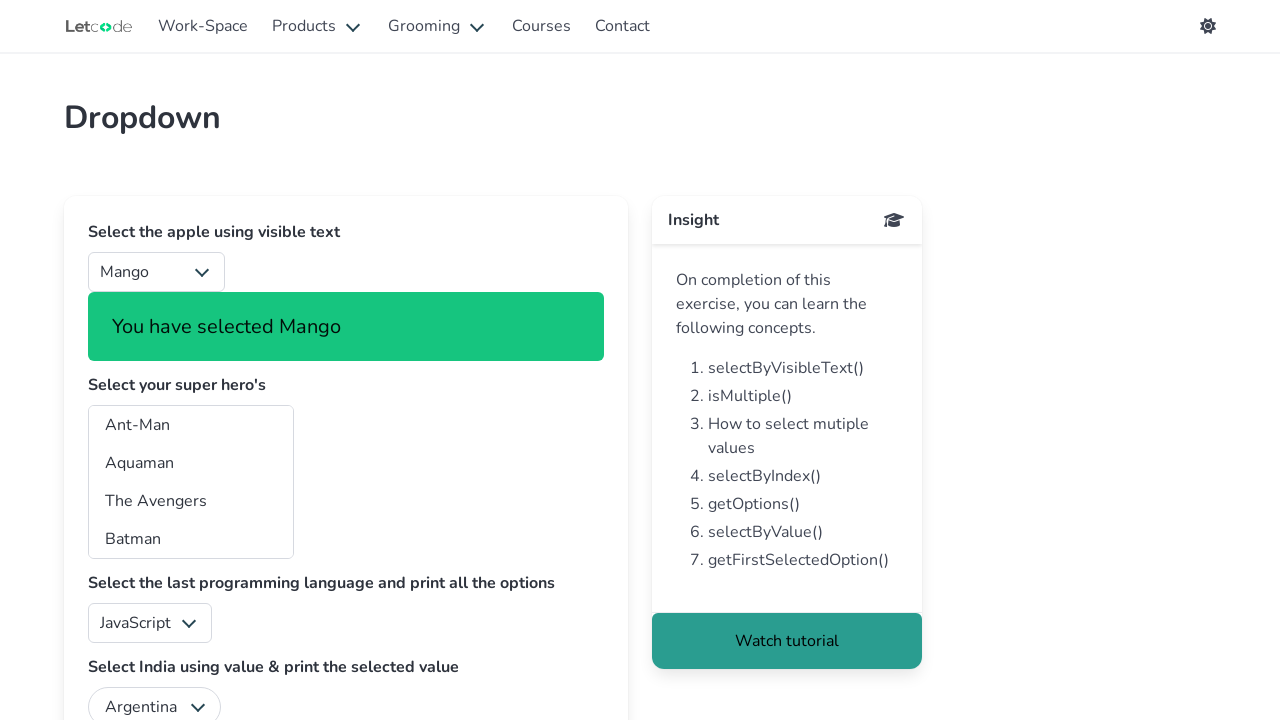

Clicked on superheros dropdown at (191, 482) on select#superheros
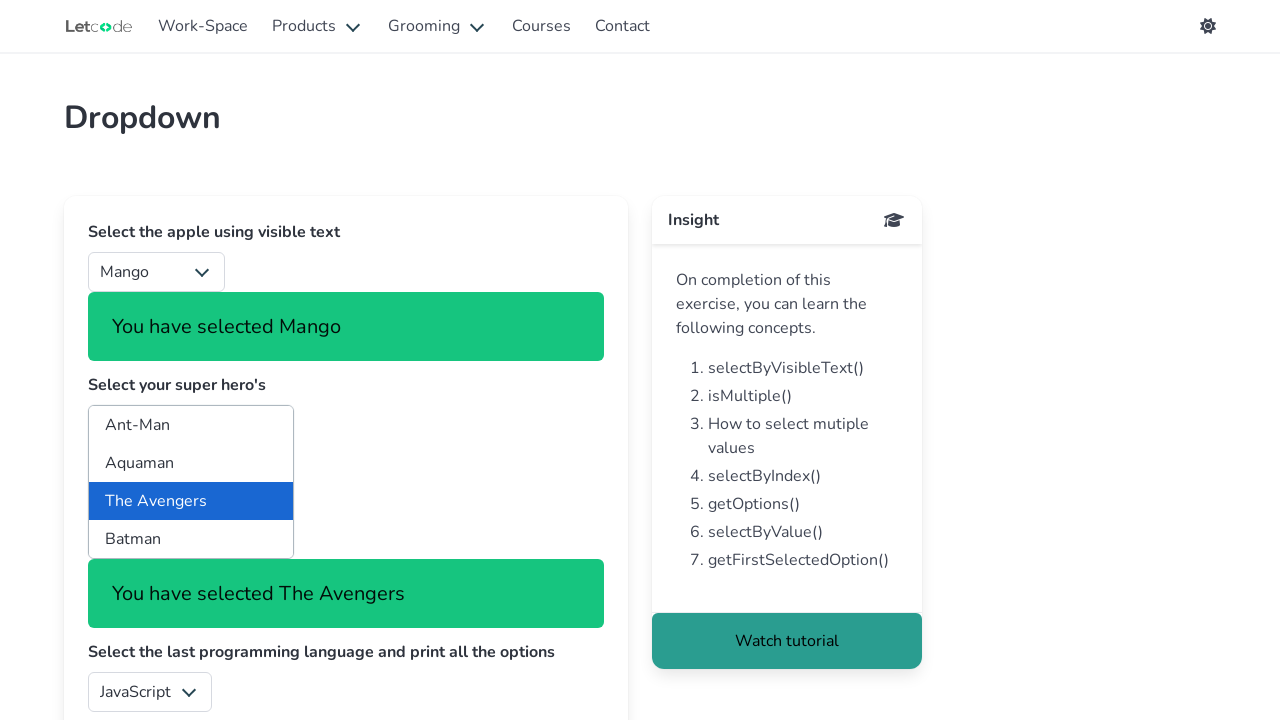

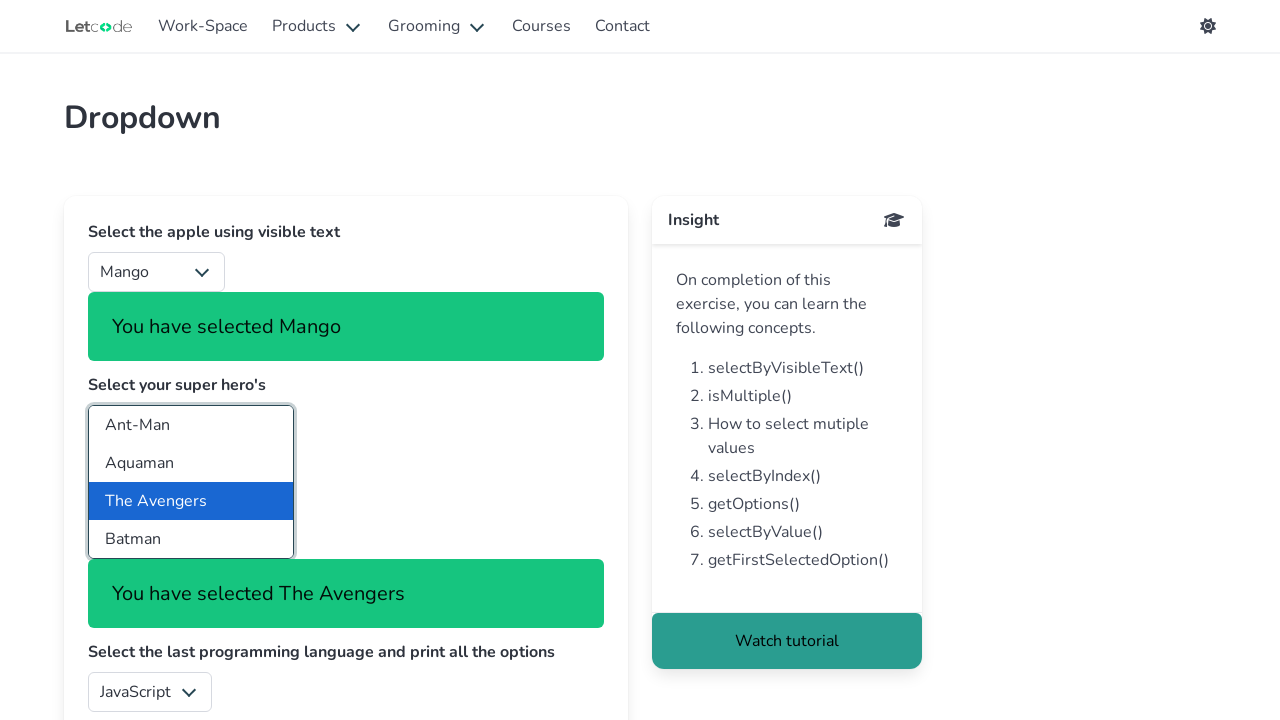